Tests horizontal scrolling functionality on a dashboard page by scrolling right and then left

Starting URL: https://dashboards.handmadeinteractive.com/jasonlove/

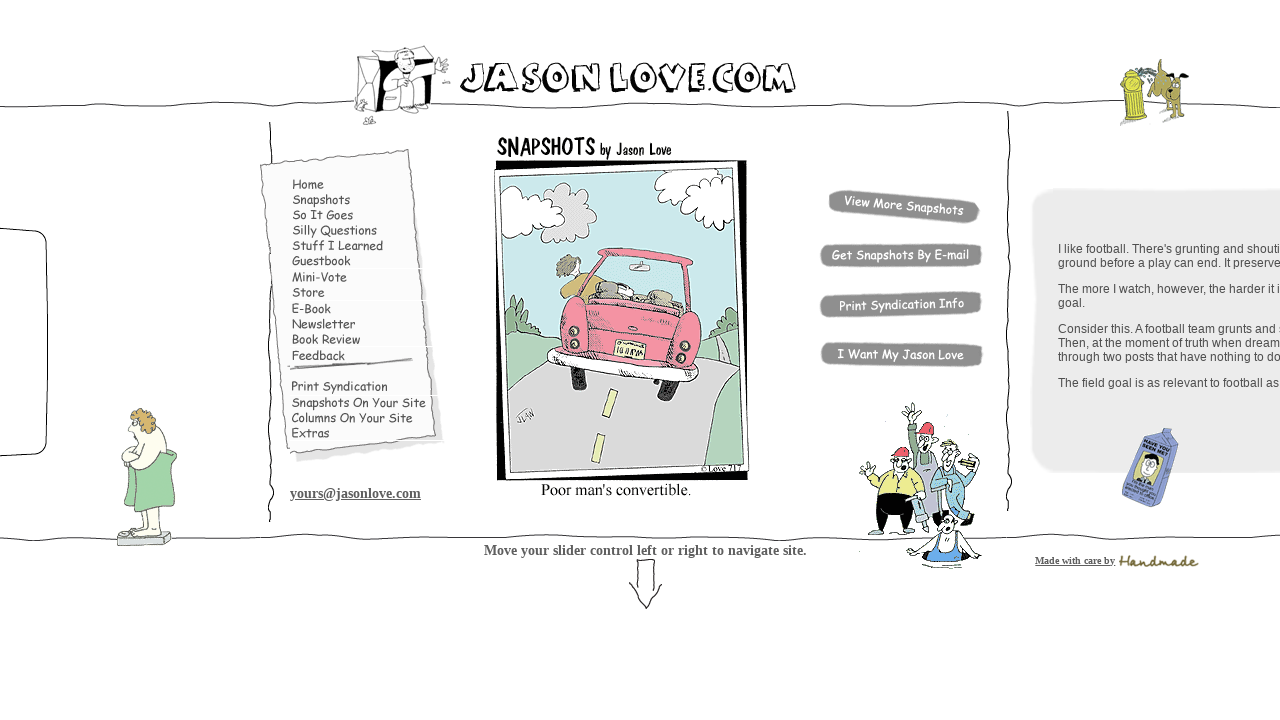

Scrolled dashboard horizontally to the right by 5000 pixels
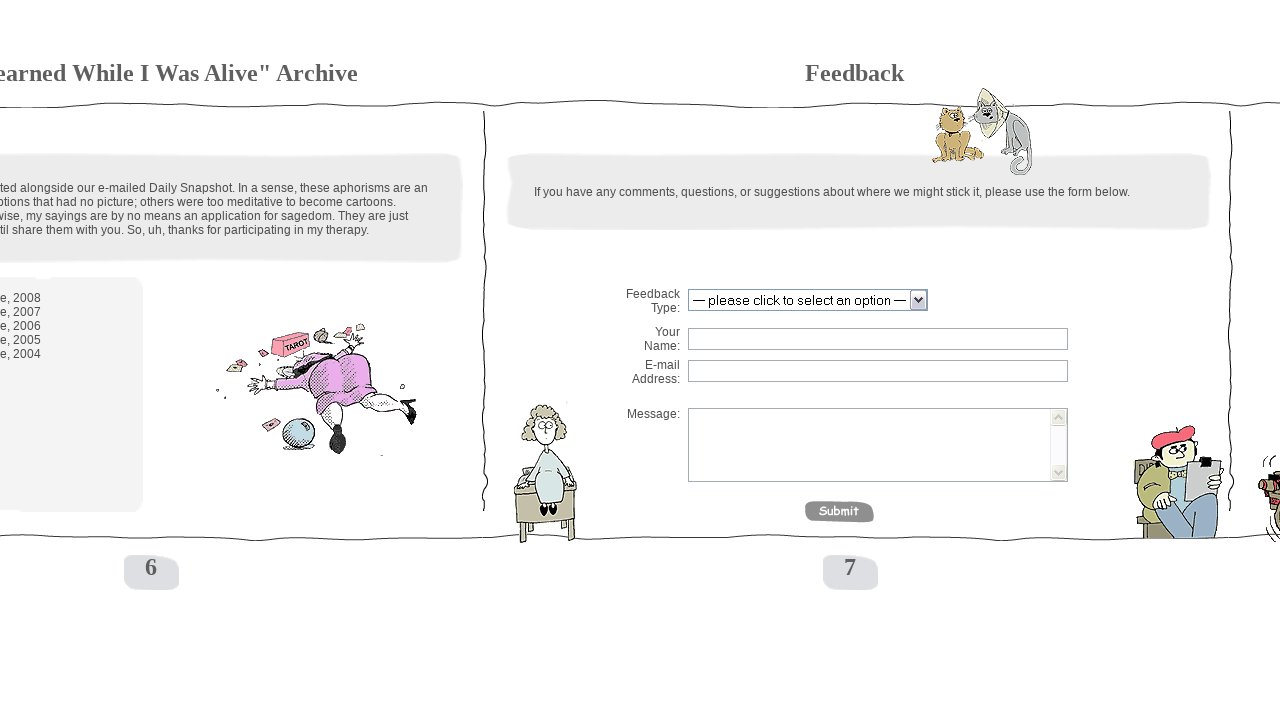

Waited 2 seconds for scroll animation to complete
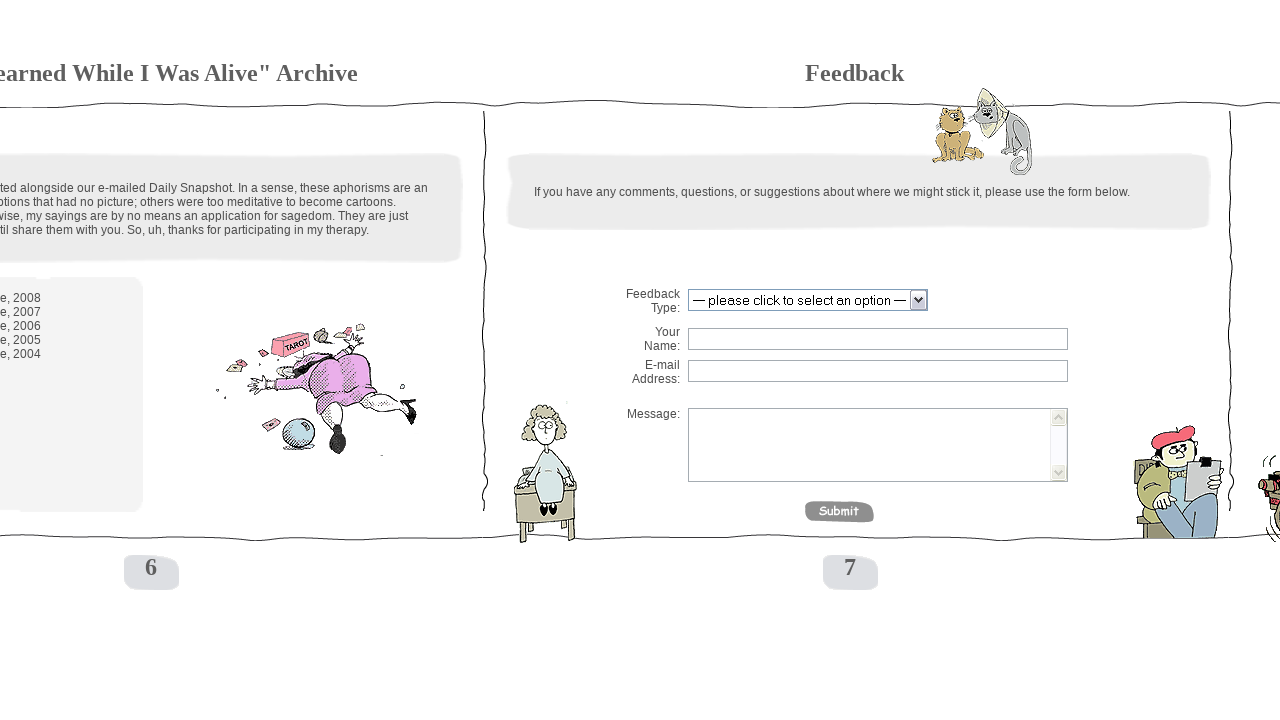

Scrolled dashboard horizontally back to the left by 5000 pixels
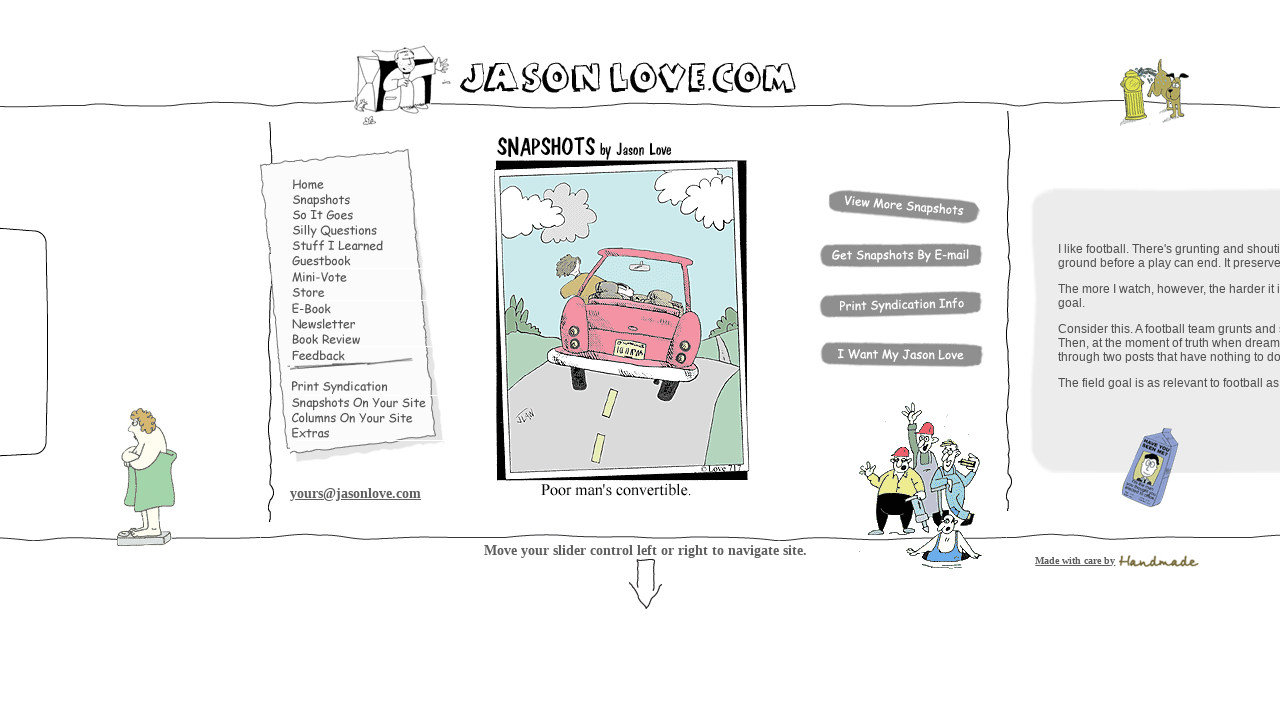

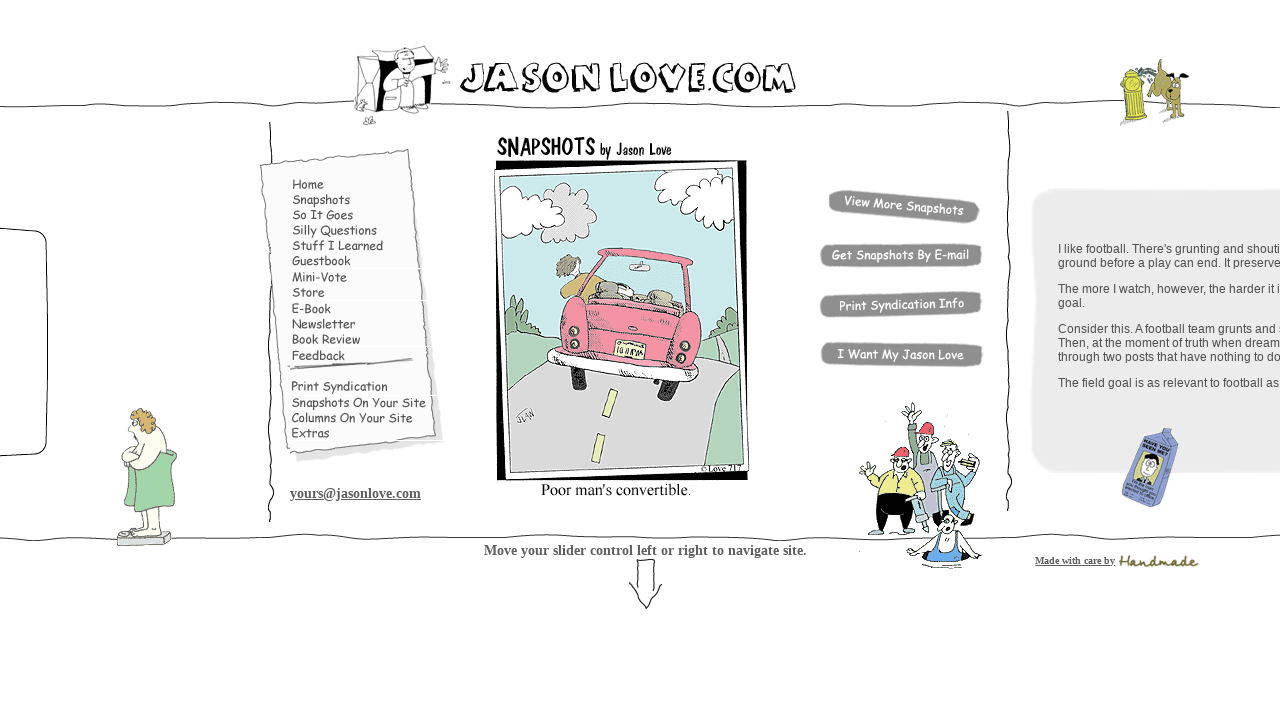